Navigates to the DemoBlaze e-commerce demo site and clicks on a category item element

Starting URL: https://www.demoblaze.com/

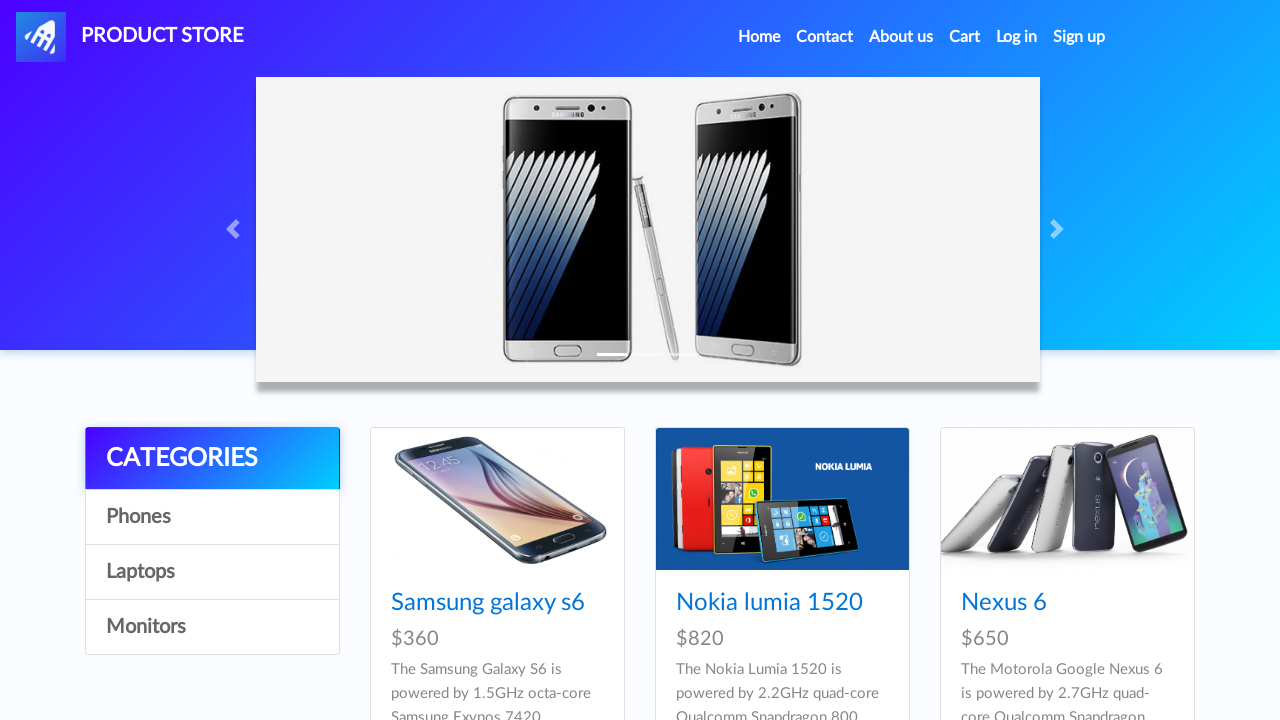

Navigated to DemoBlaze e-commerce demo site
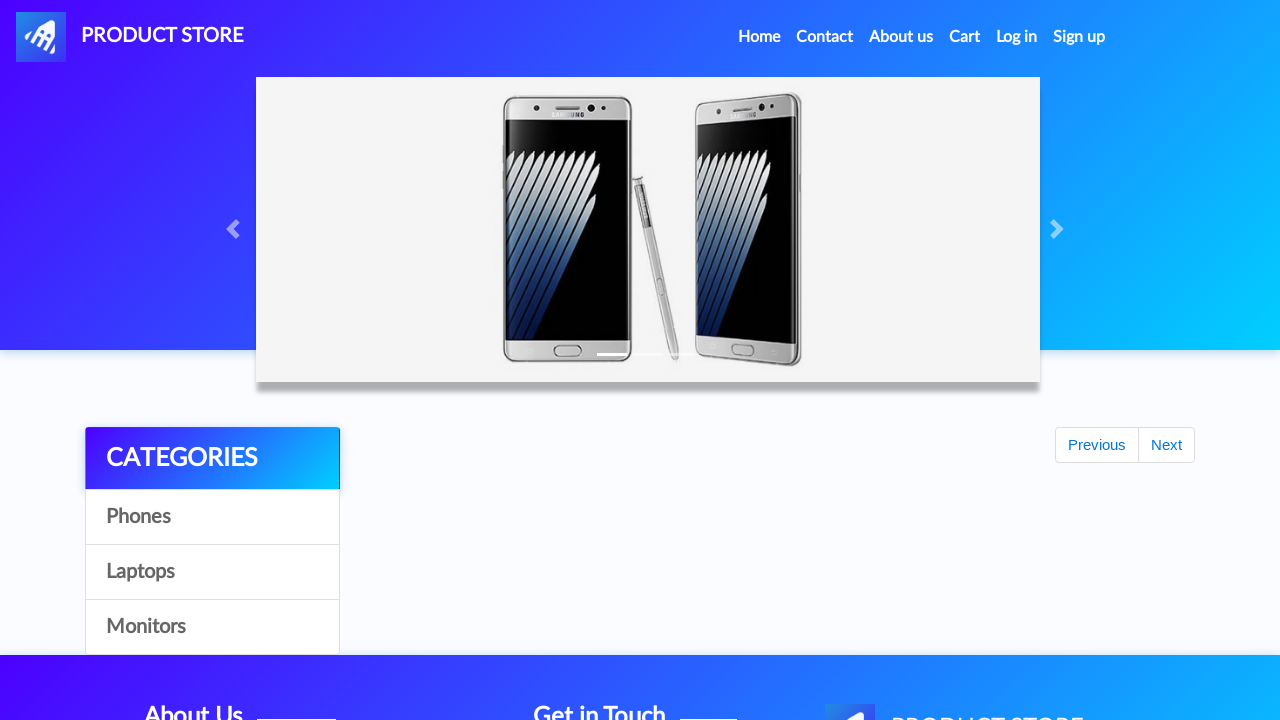

Clicked on category item element at (212, 517) on #itemc
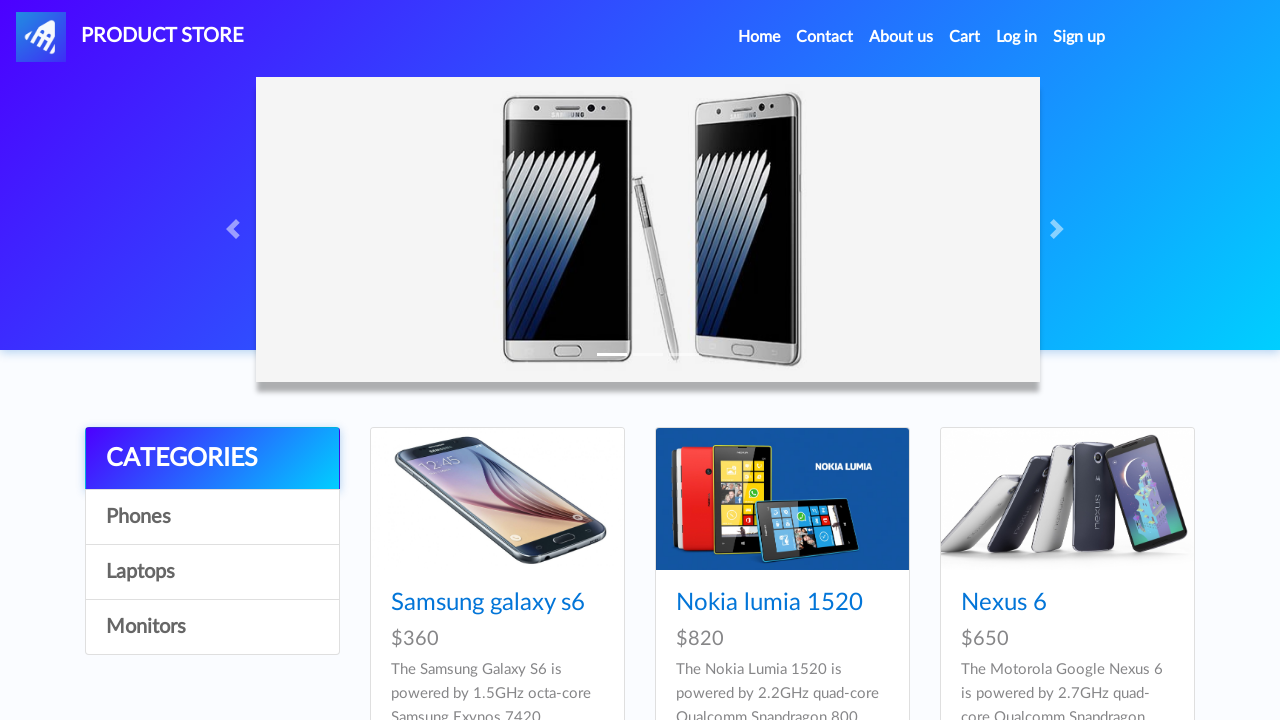

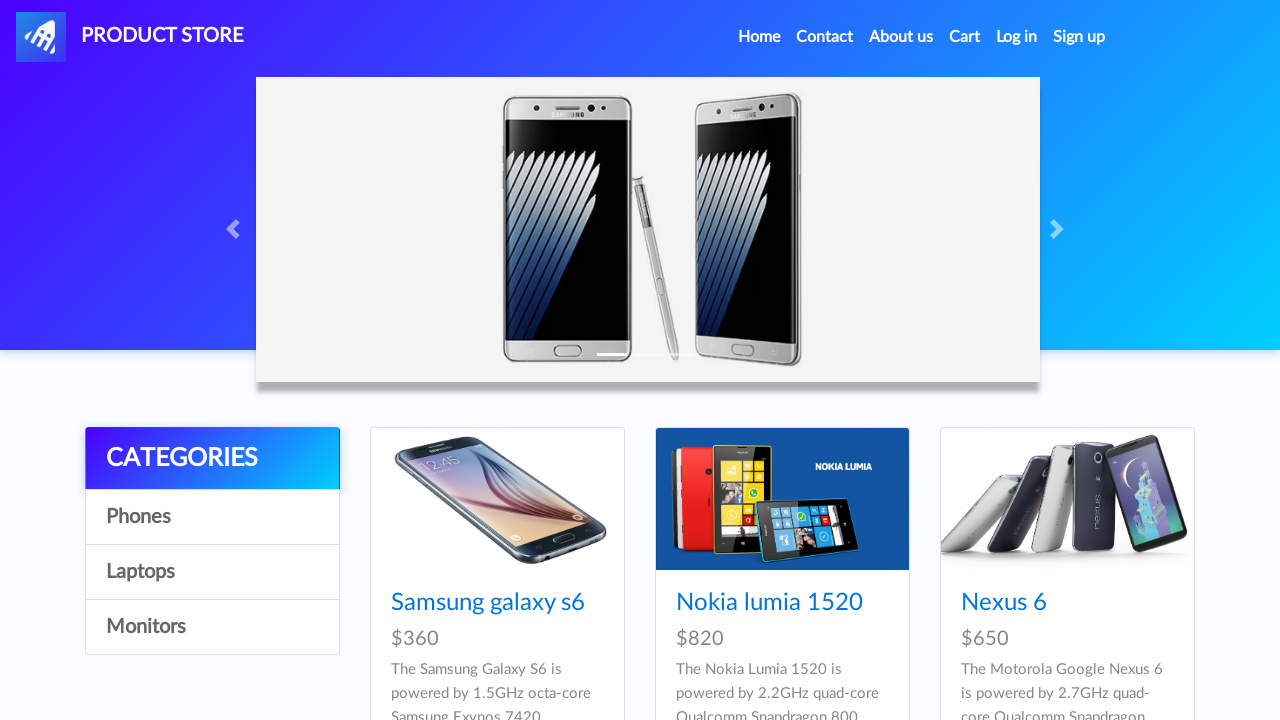